Tests checkbox interactions by ensuring the first checkbox is checked and the second checkbox is unchecked.

Starting URL: https://the-internet.herokuapp.com/checkboxes

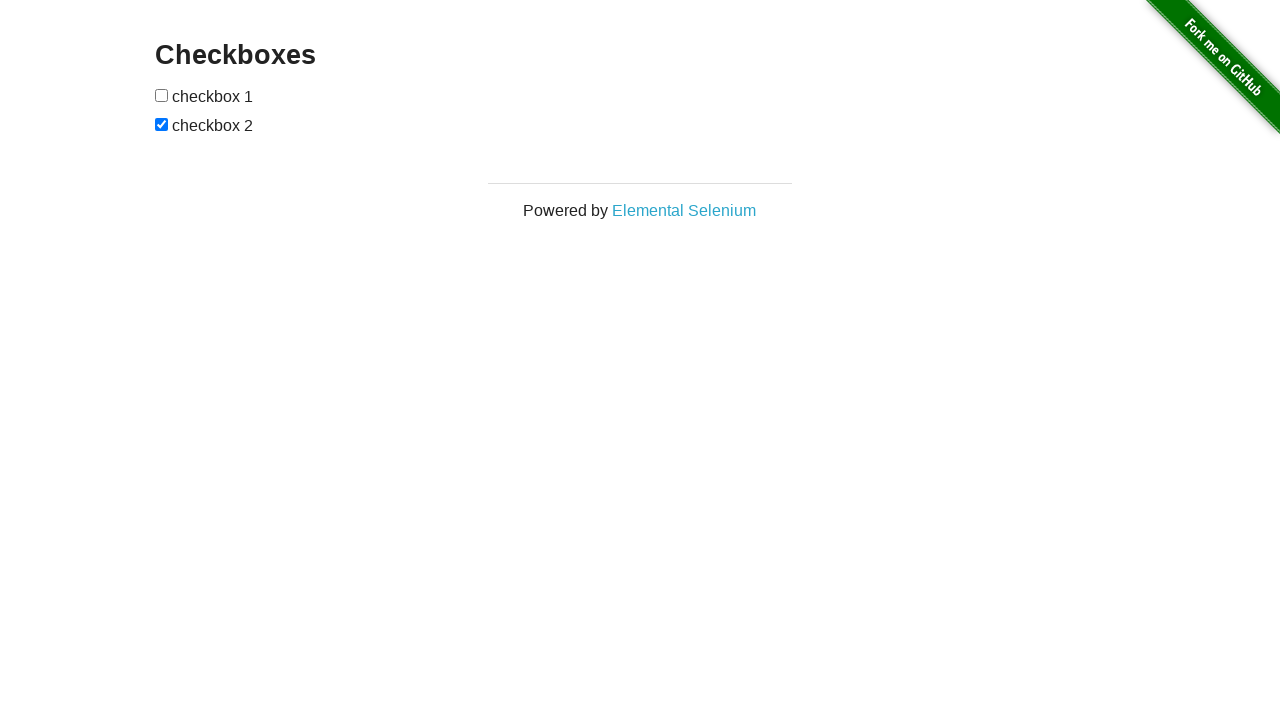

Located first checkbox element
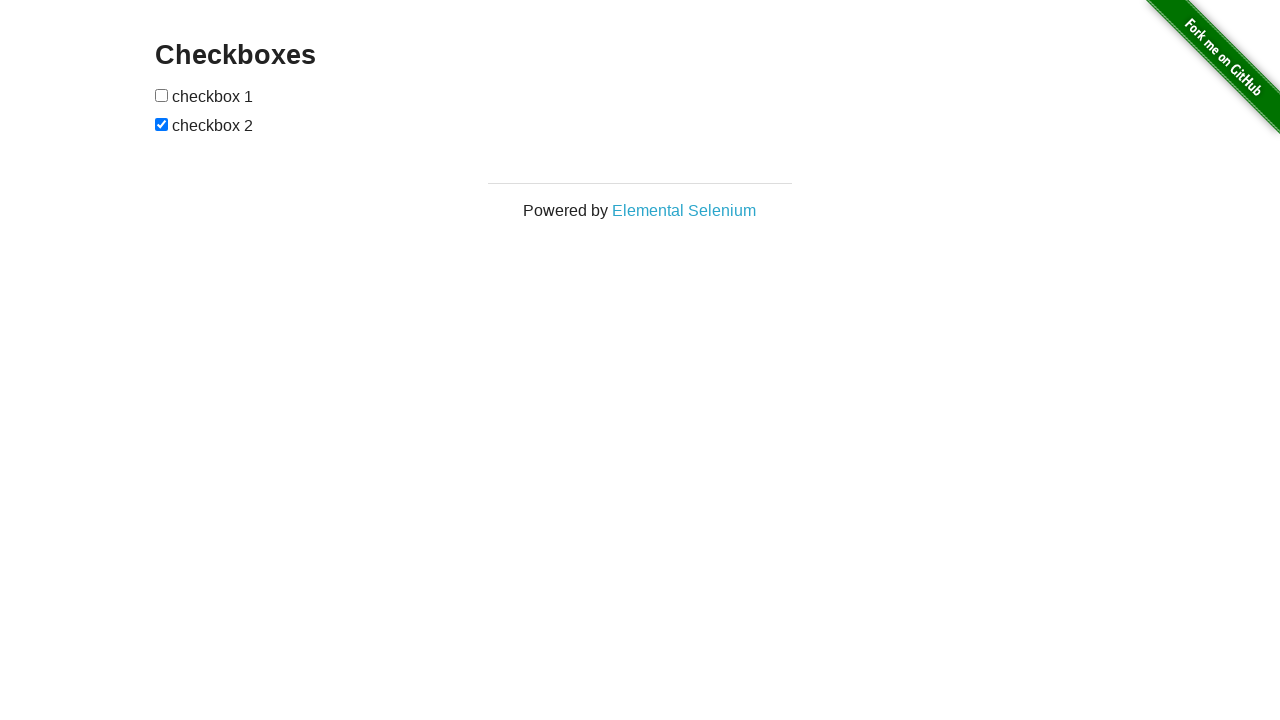

Located second checkbox element
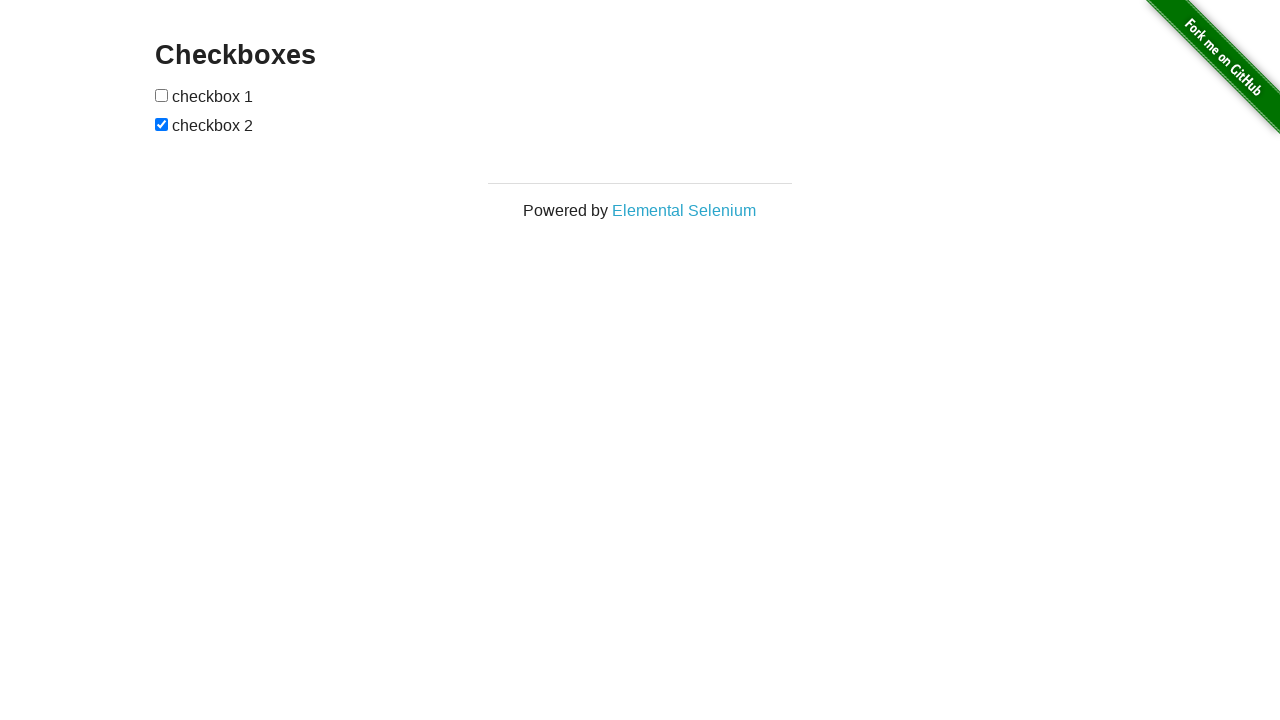

Checked first checkbox state
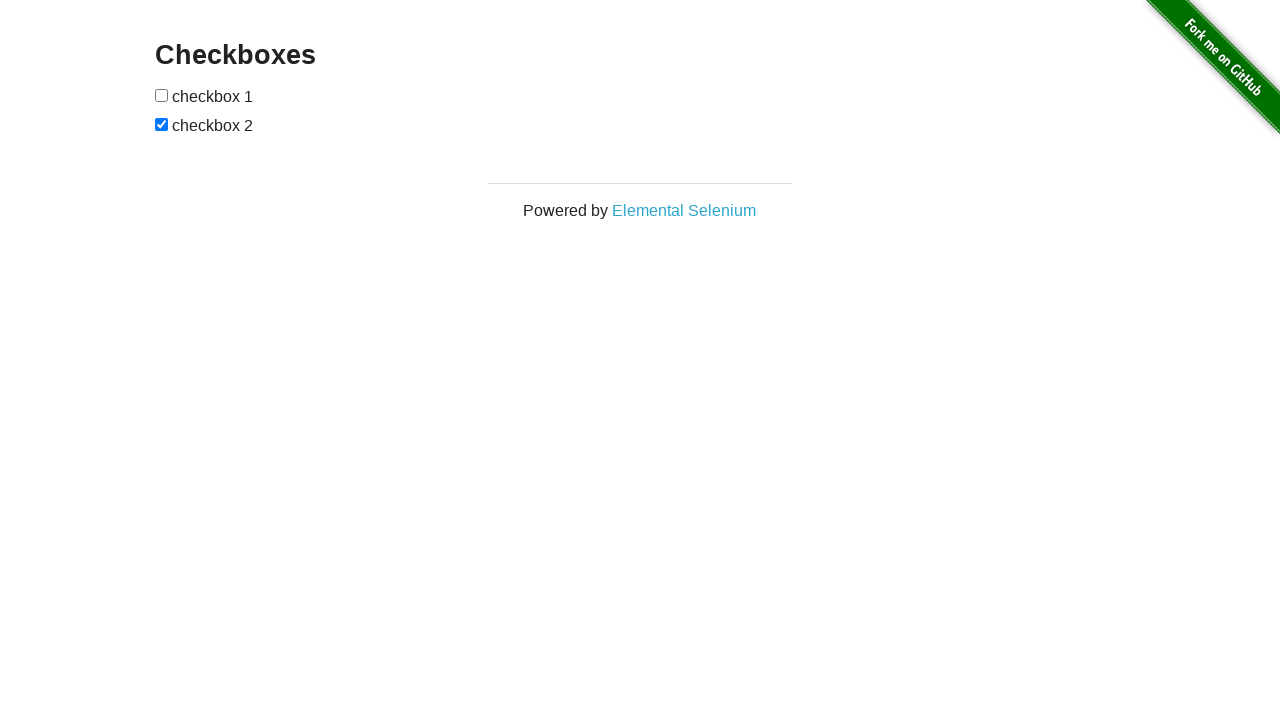

Clicked first checkbox to check it at (162, 95) on xpath=//form[@id='checkboxes']/input[1]
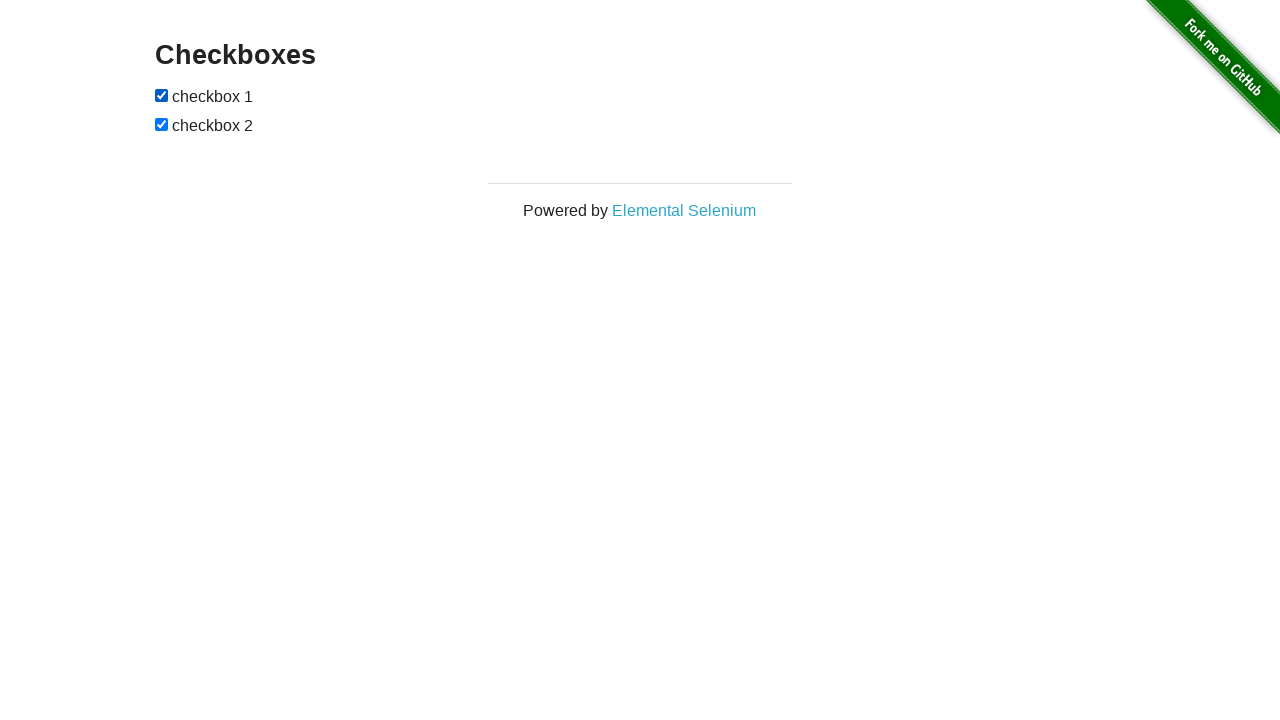

Checked second checkbox state
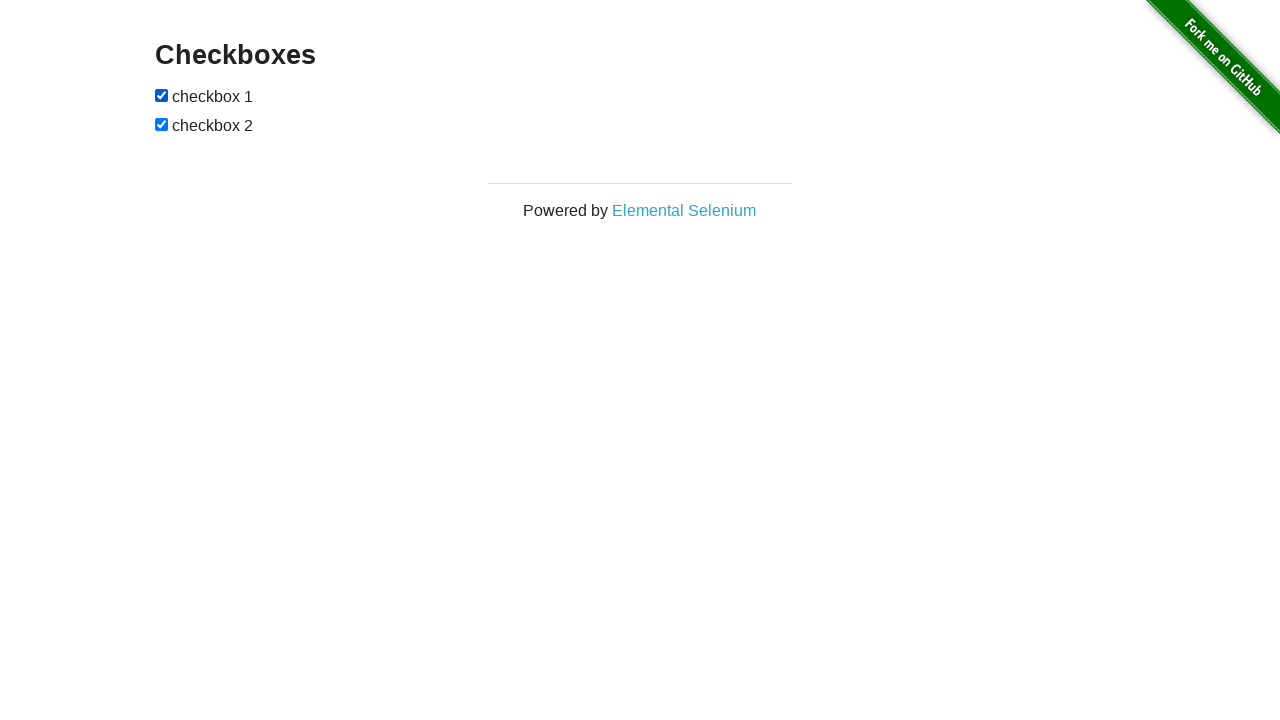

Clicked second checkbox to uncheck it at (162, 124) on xpath=//form[@id='checkboxes']/input[2]
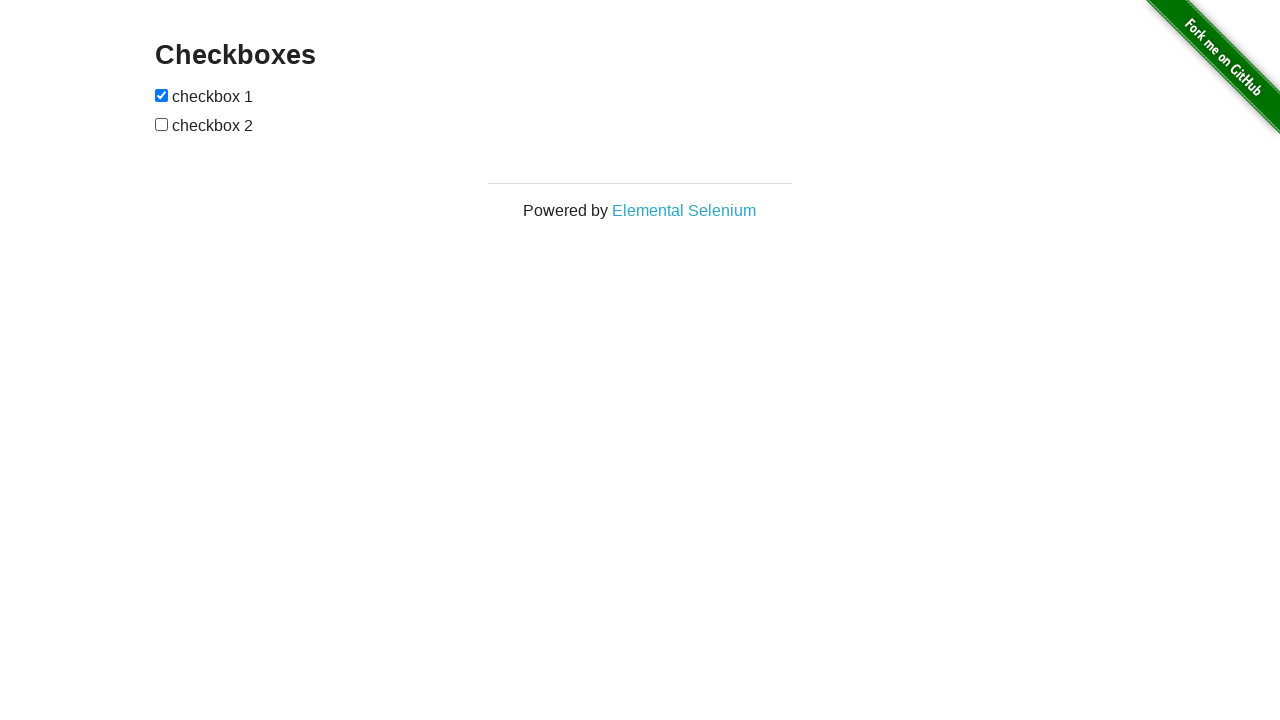

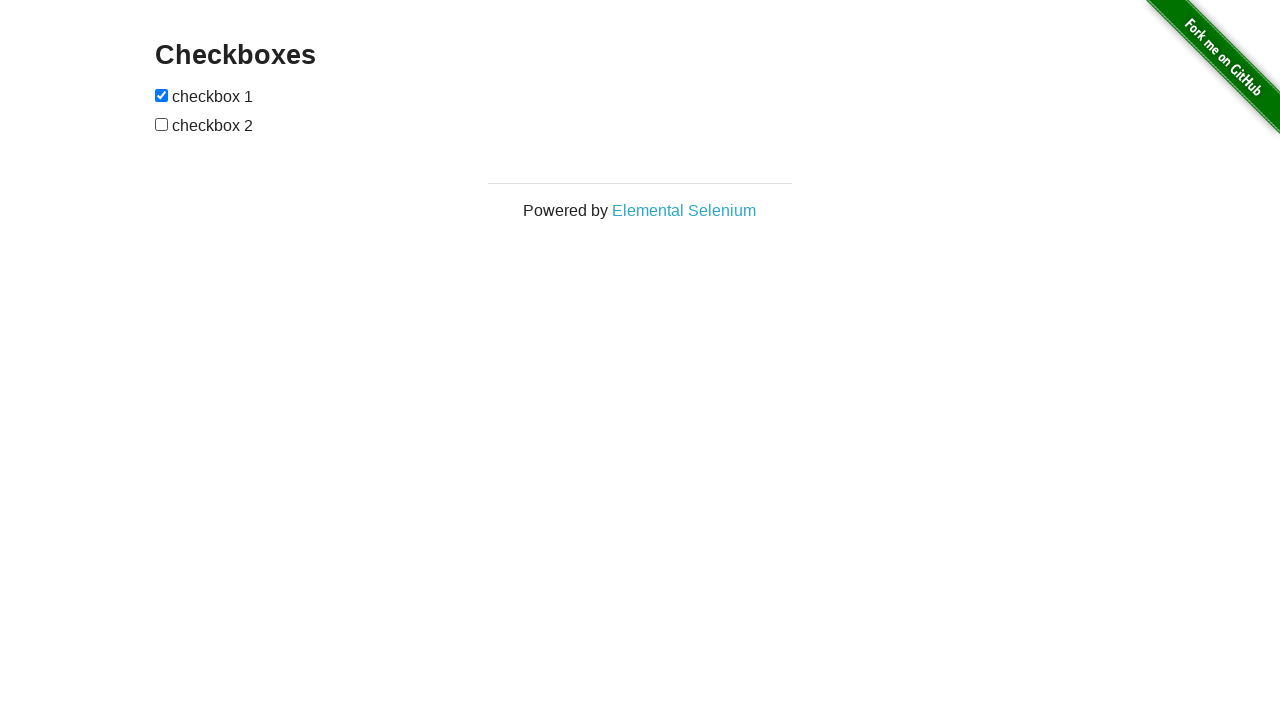